Tests waiting for an element to disappear before clicking an alert button

Starting URL: http://omayo.blogspot.com/

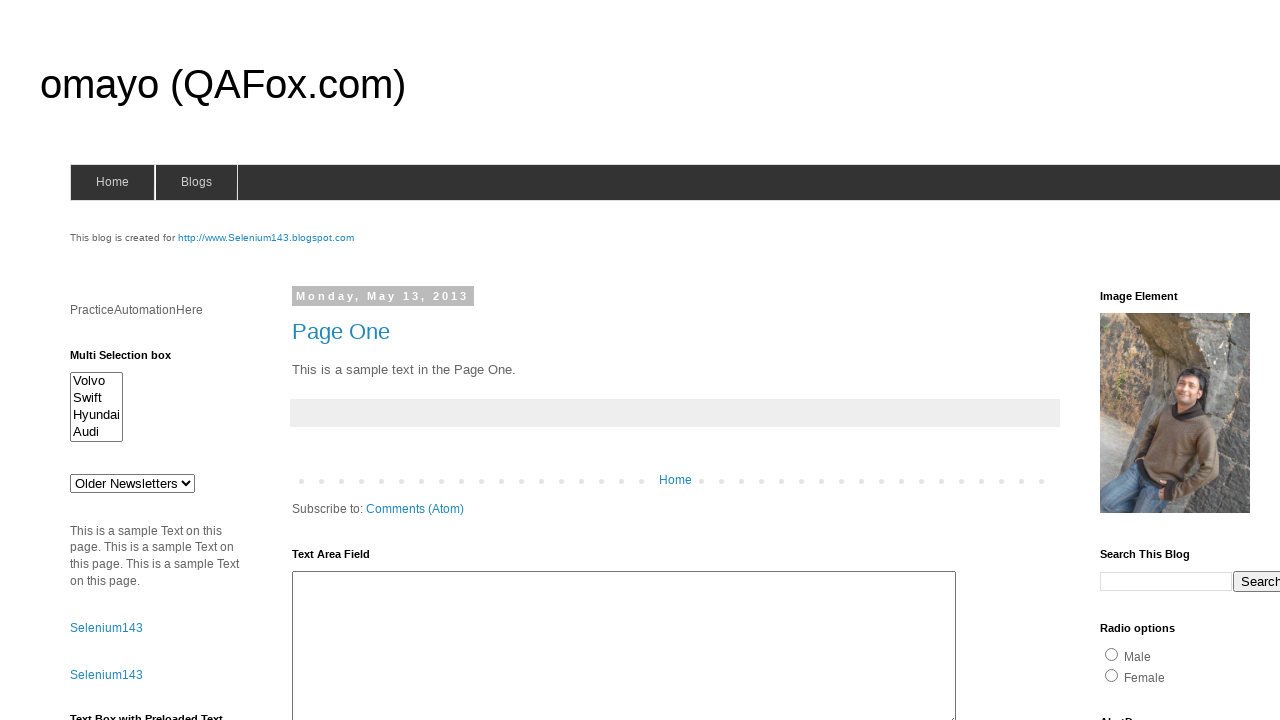

Waited for #deletesuccess element to disappear
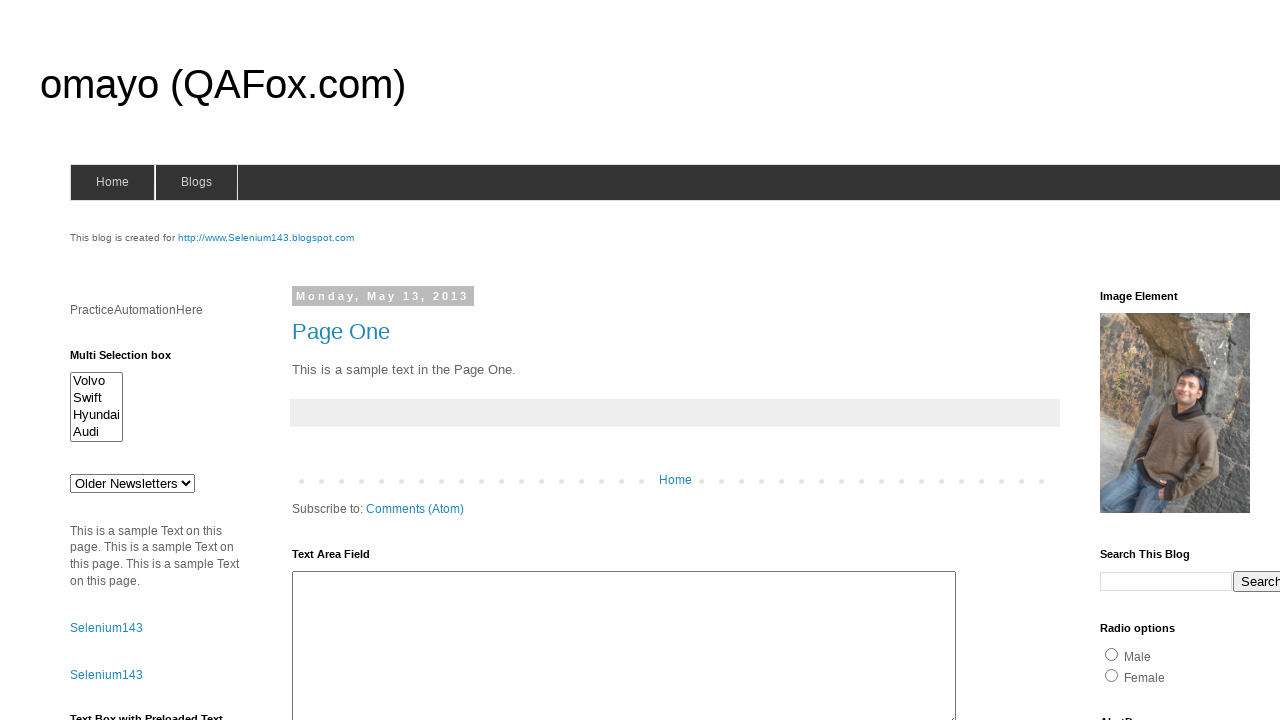

Clicked alert button #alert2 at (155, 361) on #alert2
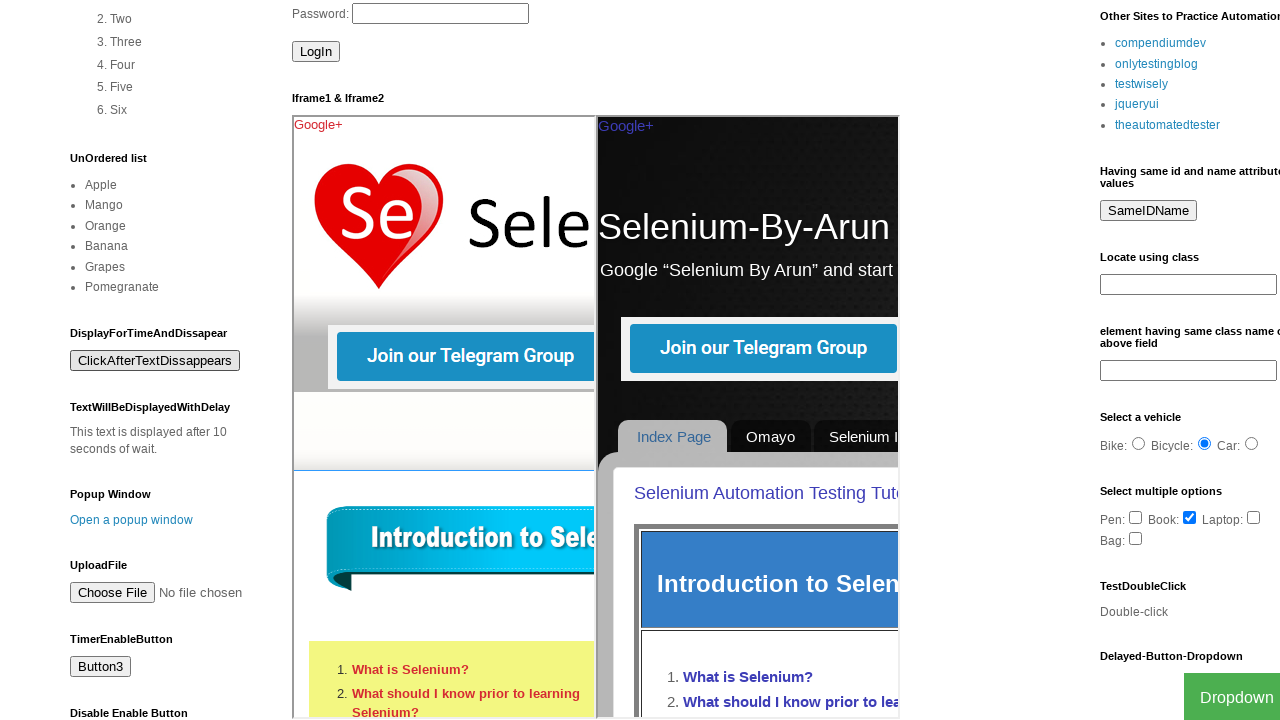

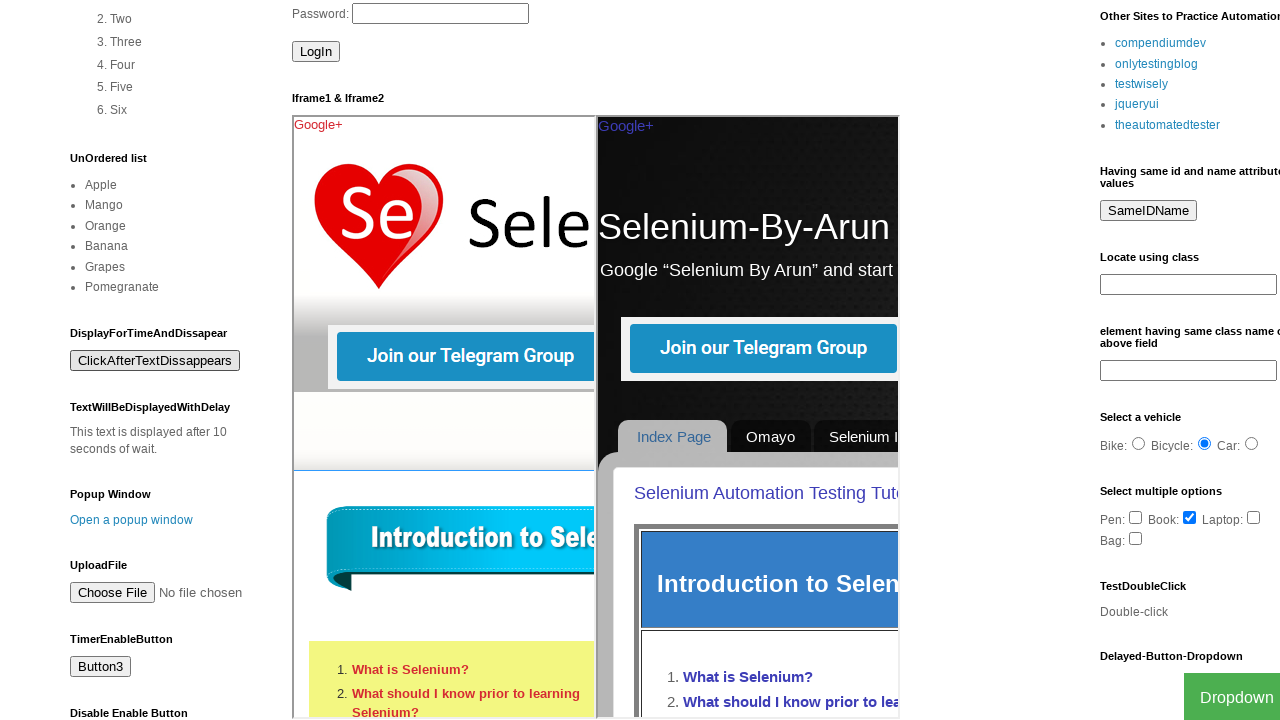